Tests the ability to submit only the Current Address field and verify it appears in the output

Starting URL: https://demoqa.com/text-box

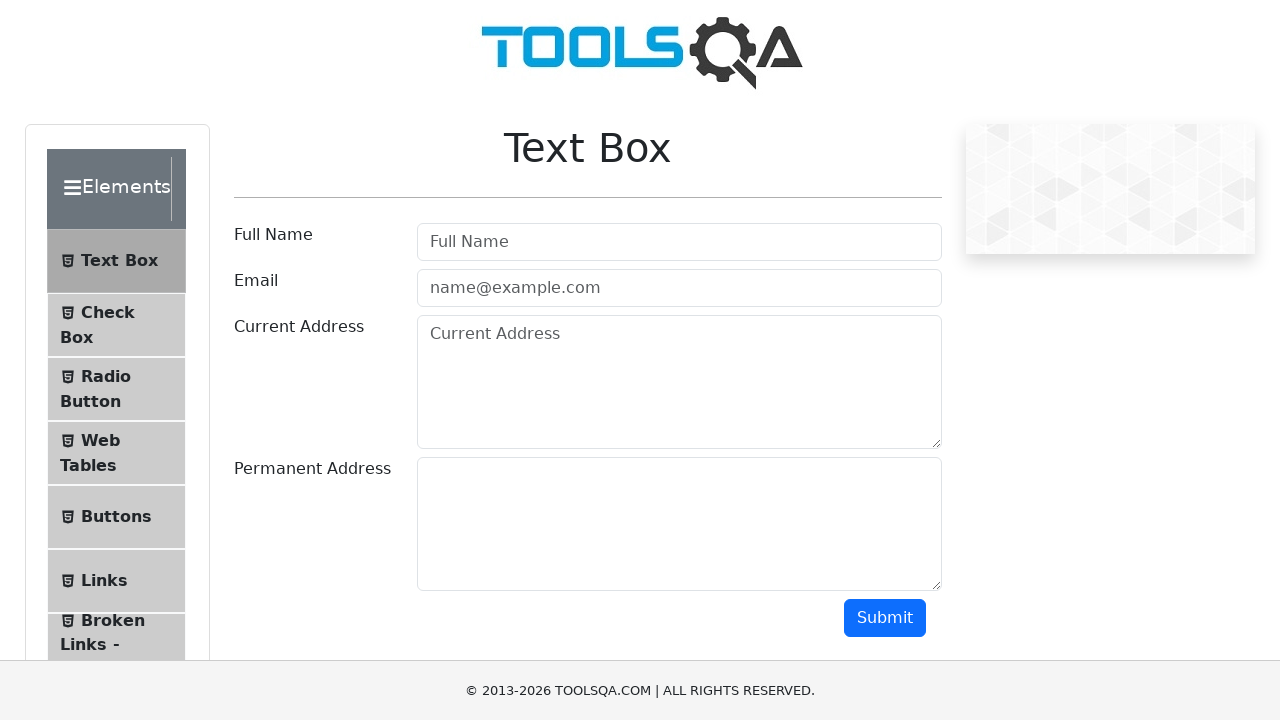

Filled Current Address field with 'Budapest, Viola 100, 777' on textarea#currentAddress
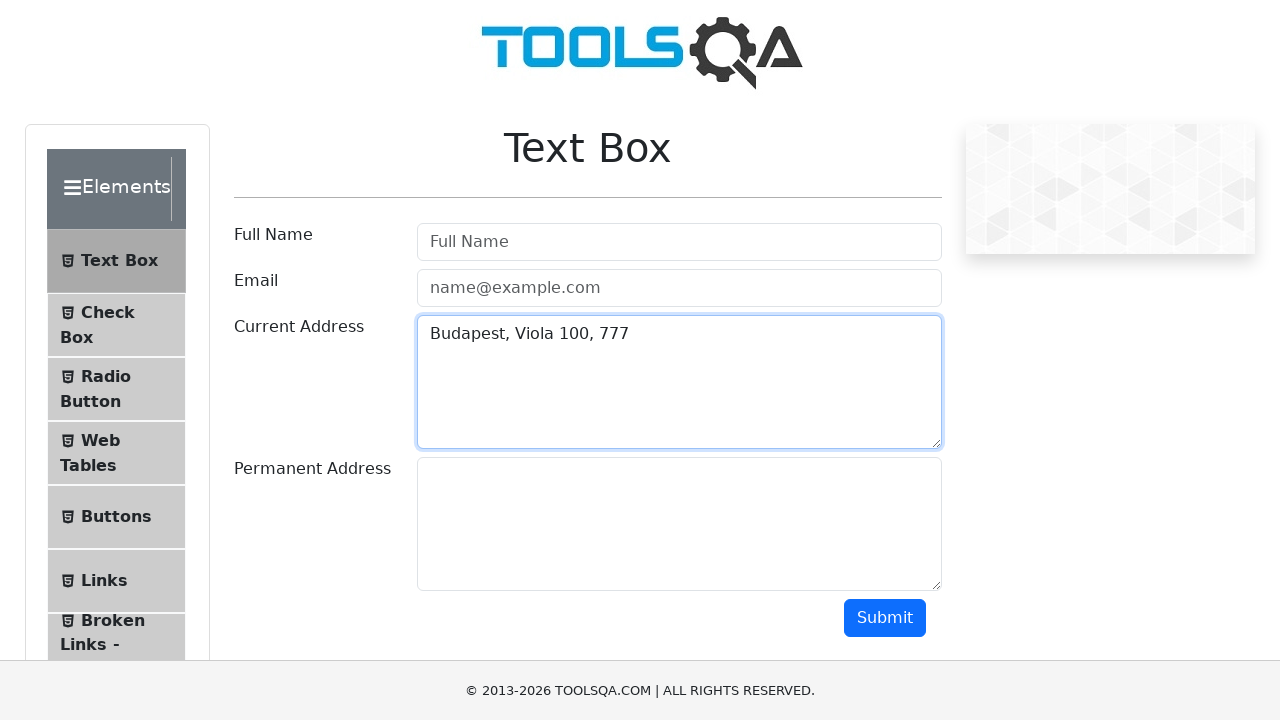

Scrolled Submit button into view
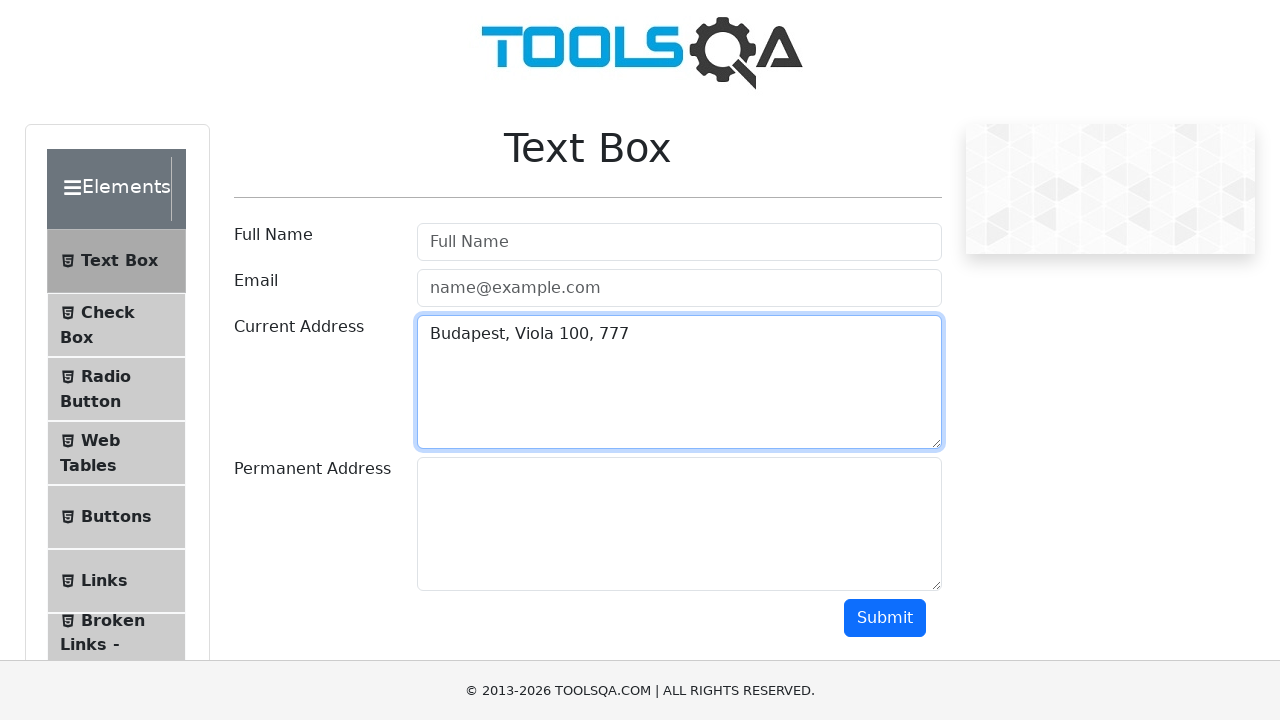

Clicked Submit button to submit Current Address at (885, 618) on #submit
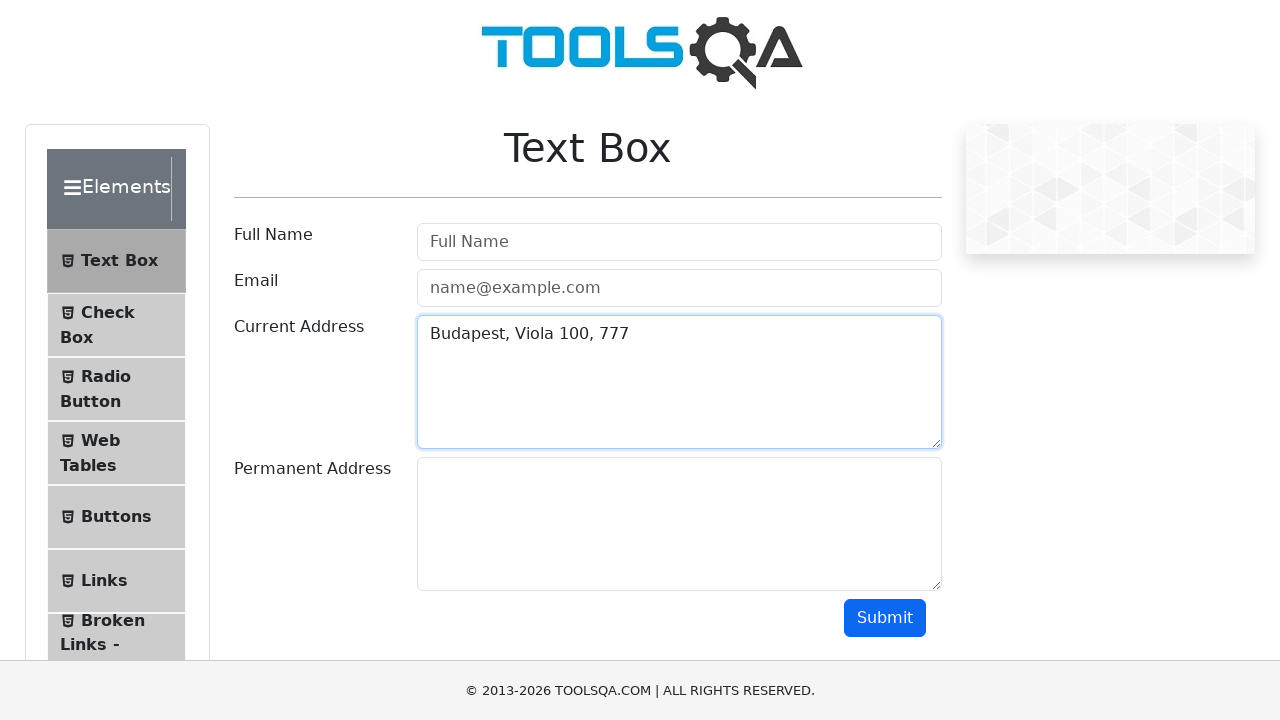

Current Address output appeared on page
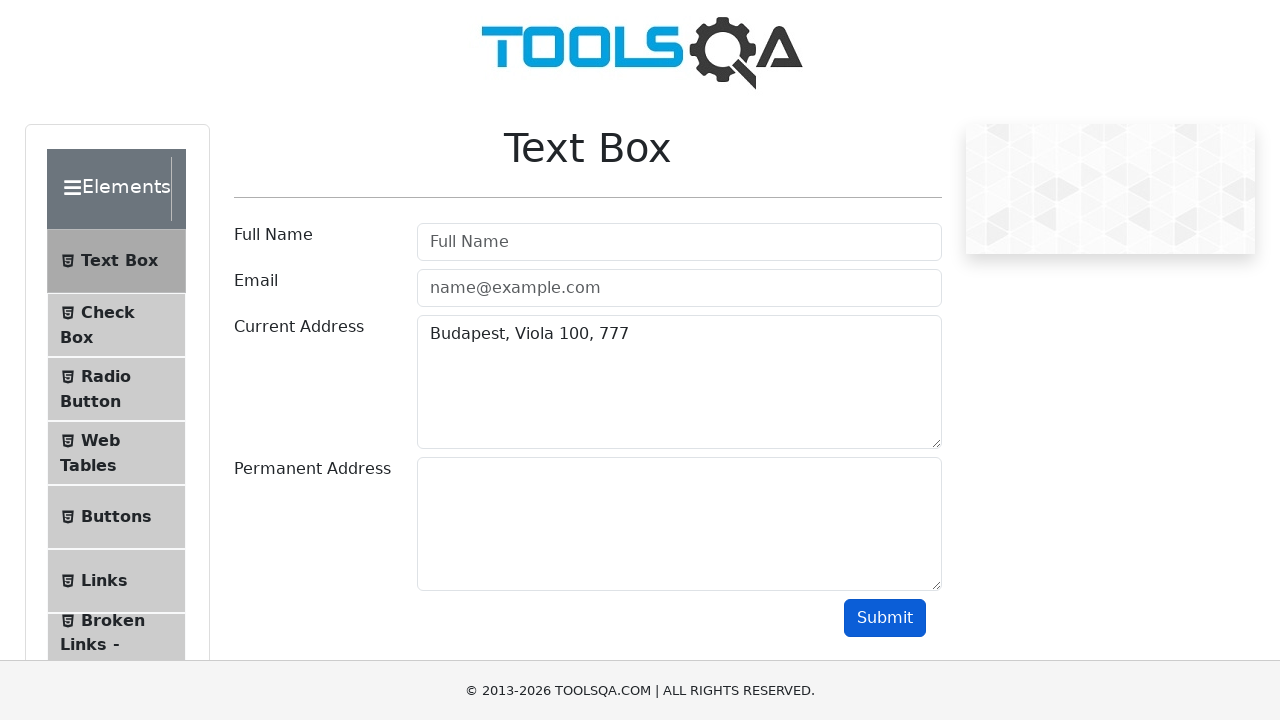

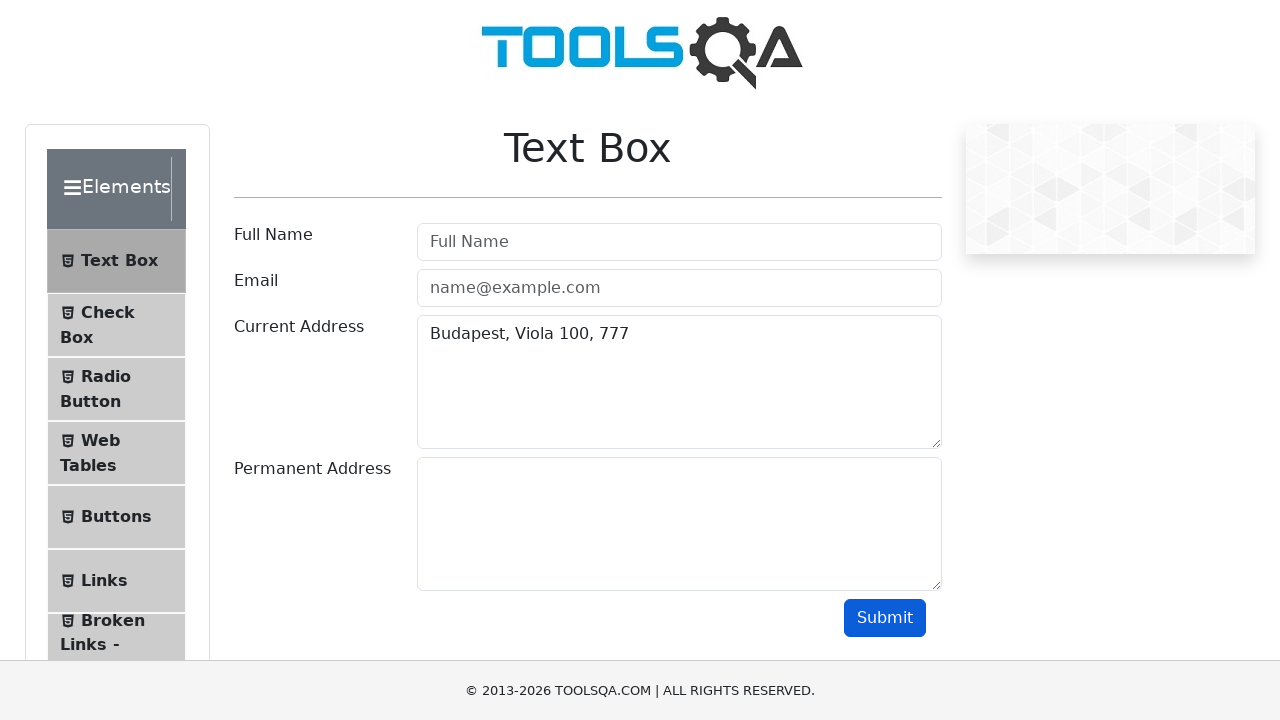